Navigates to Rediff homepage and waits for the page to load, verifying that iframe elements are present on the page

Starting URL: https://www.rediff.com/

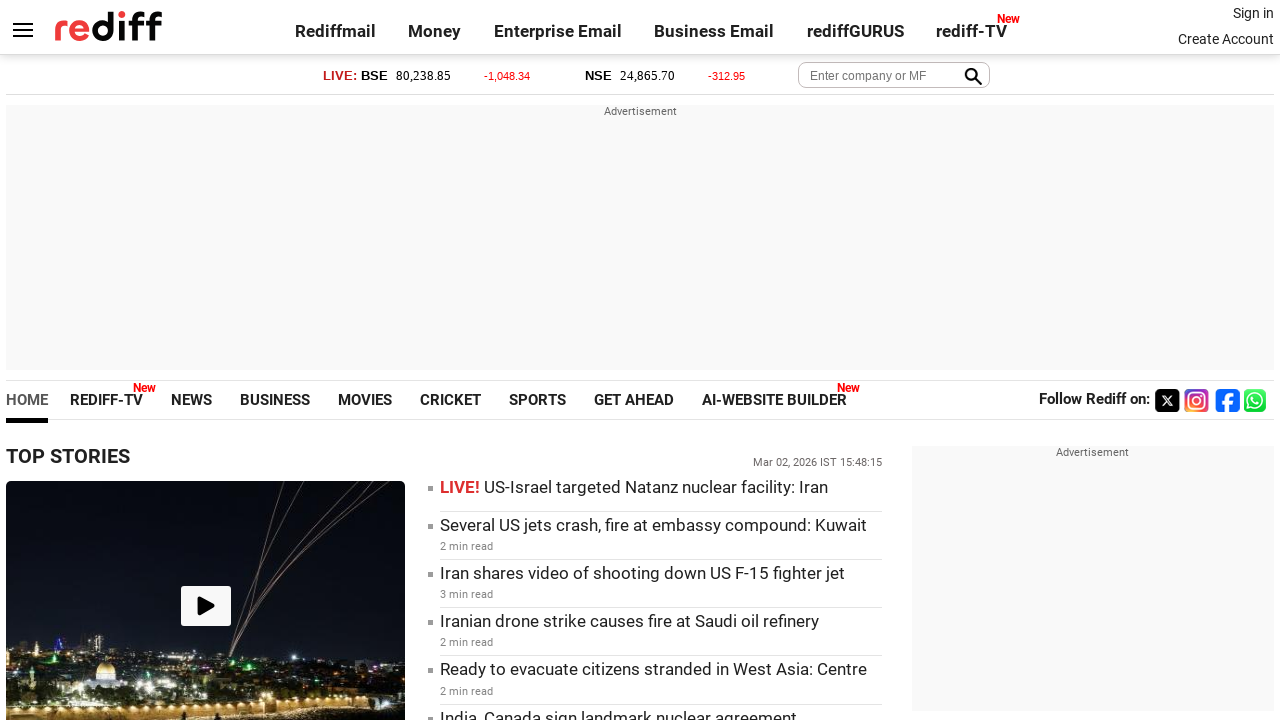

Navigated to Rediff homepage
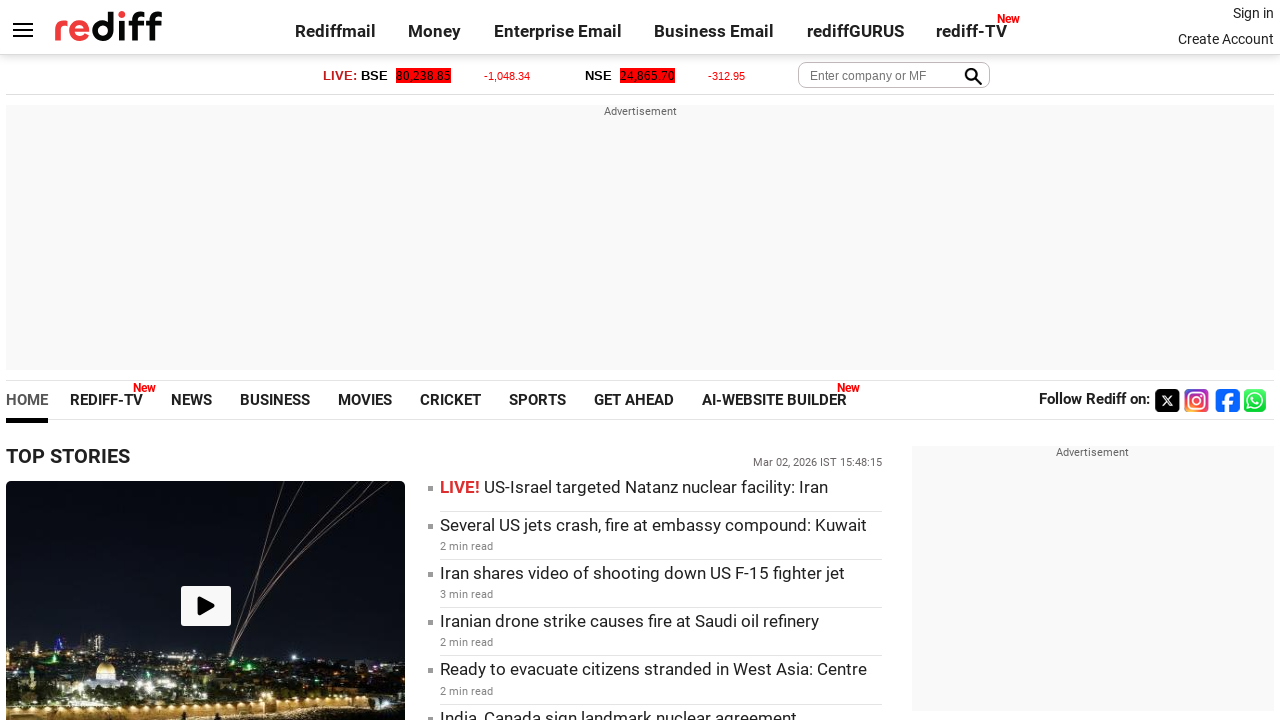

Waited for iframe elements to be present on the page
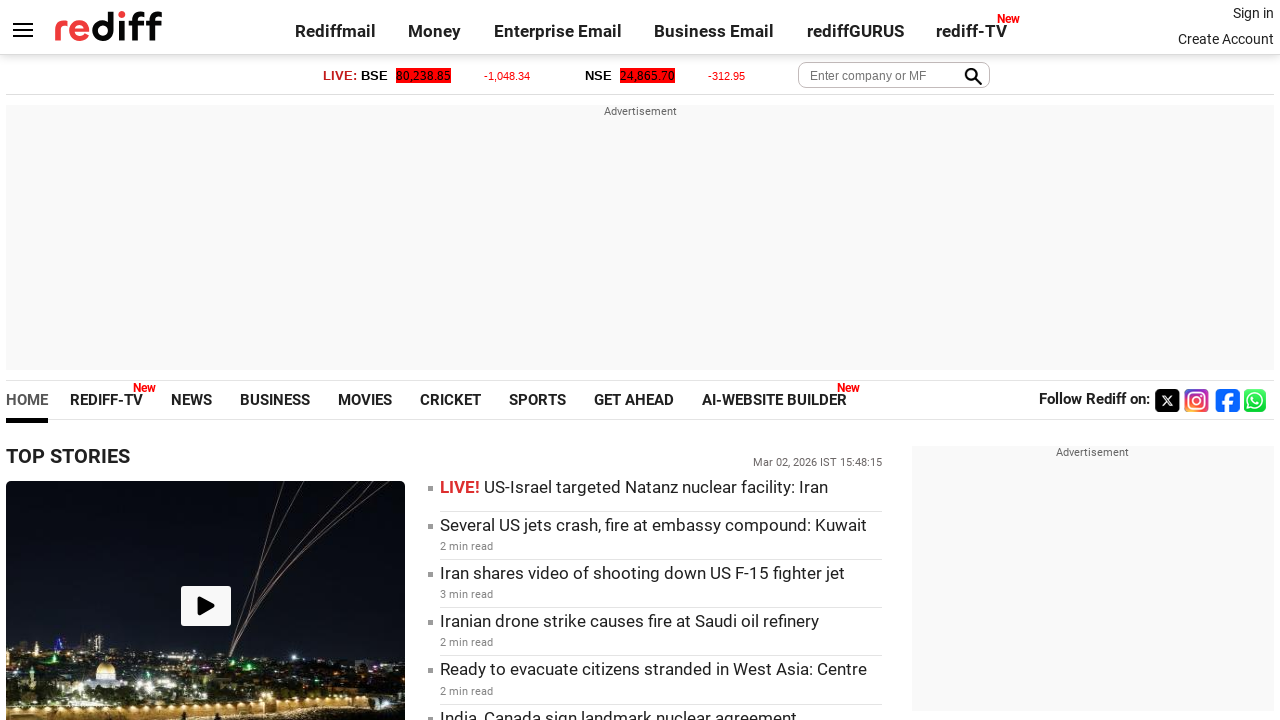

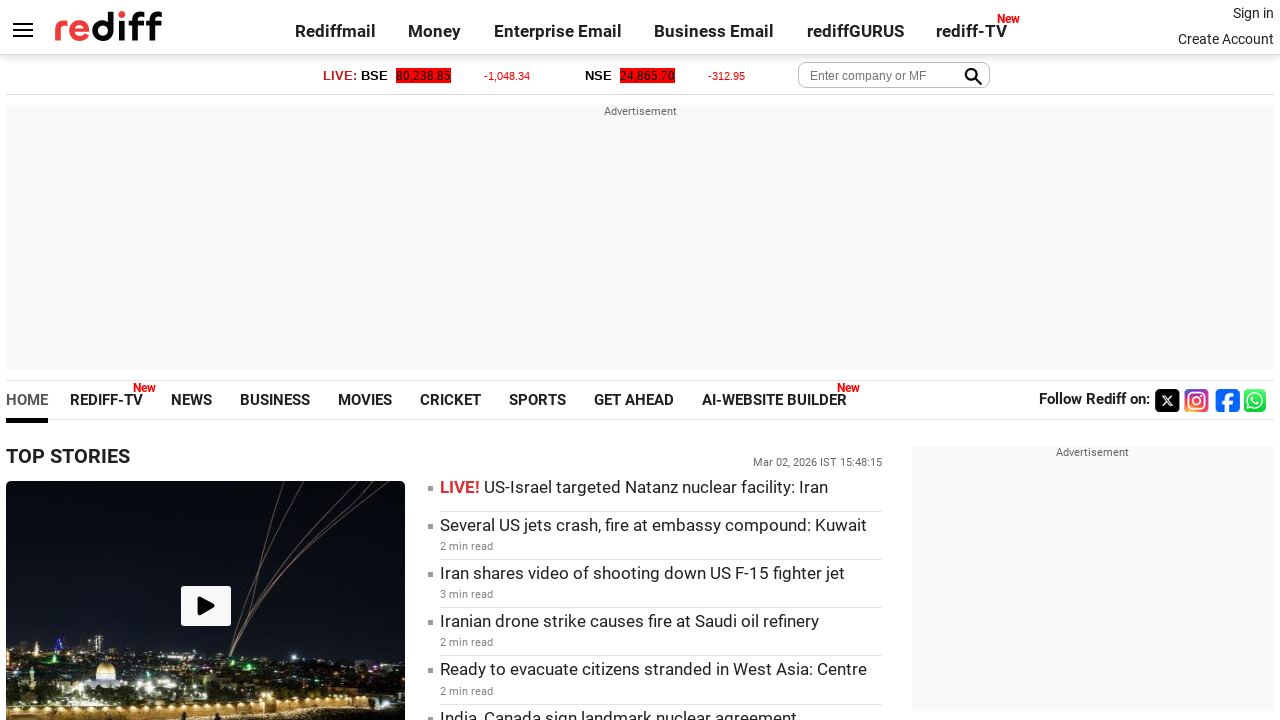